Tests that new todo items are appended to the bottom of the list by adding 3 items

Starting URL: https://demo.playwright.dev/todomvc

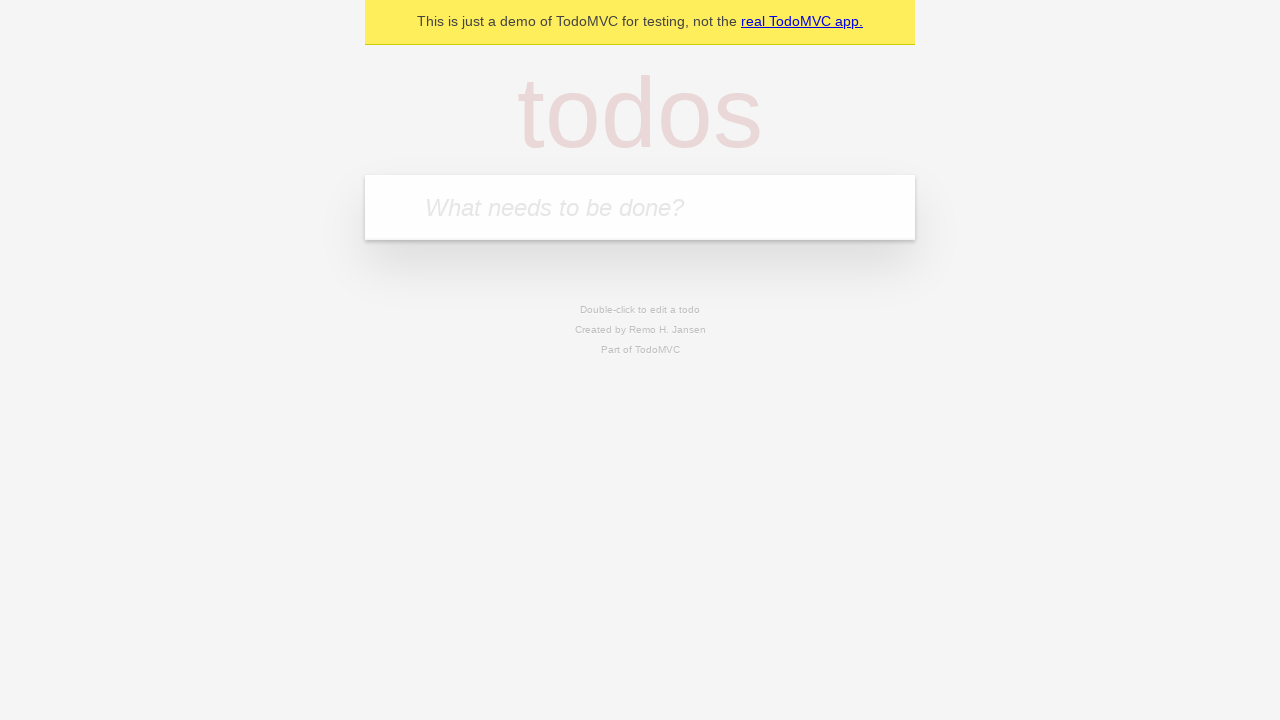

Located the todo input field
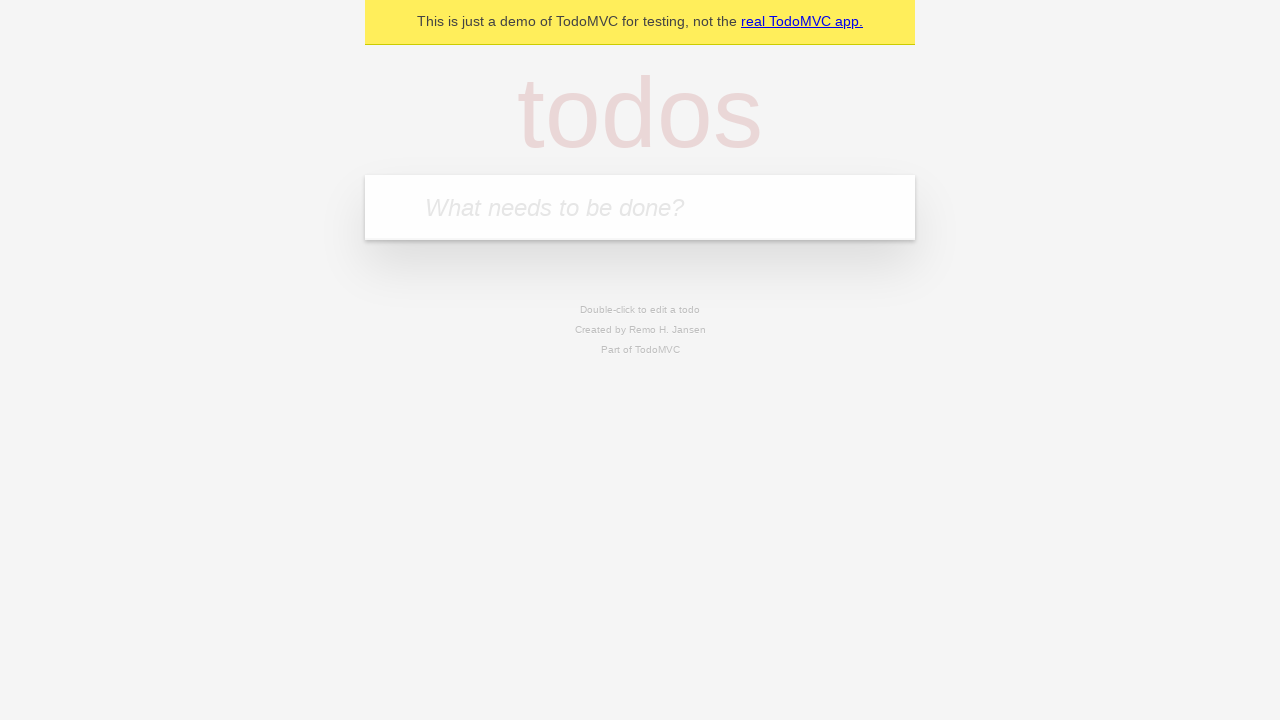

Filled input with first todo item 'buy some cheese' on internal:attr=[placeholder="What needs to be done?"i]
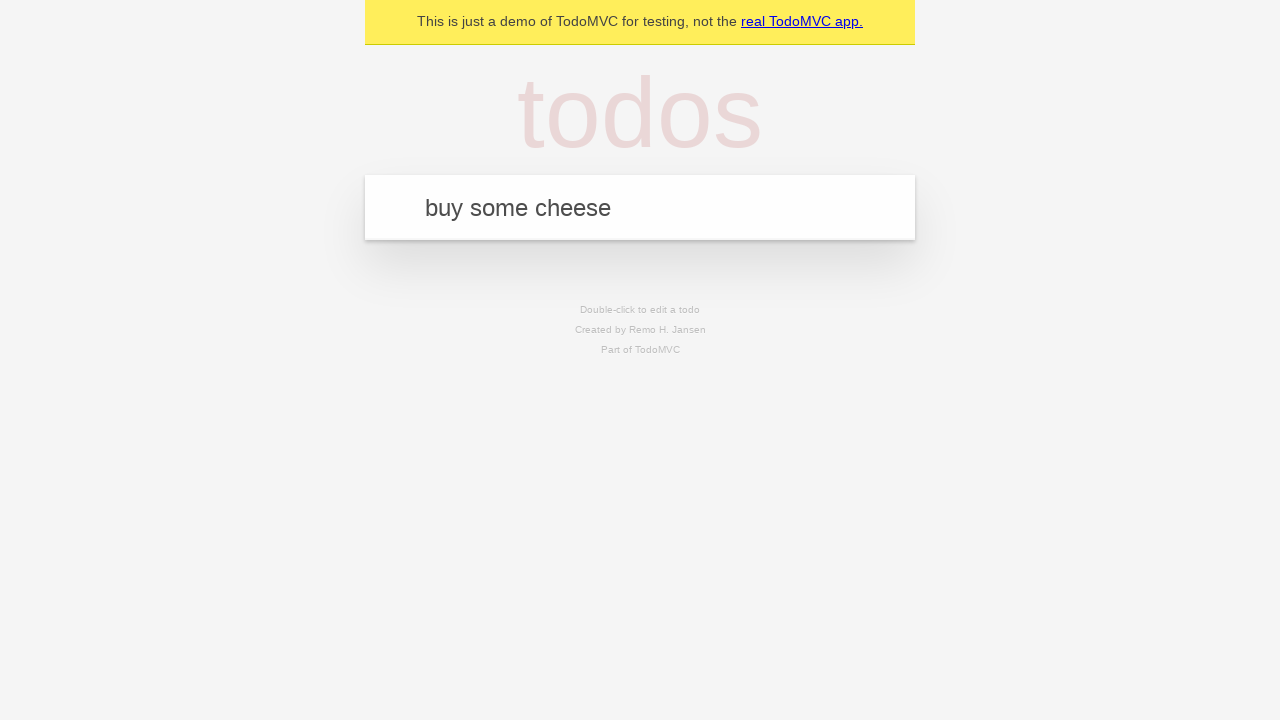

Pressed Enter to add first todo item on internal:attr=[placeholder="What needs to be done?"i]
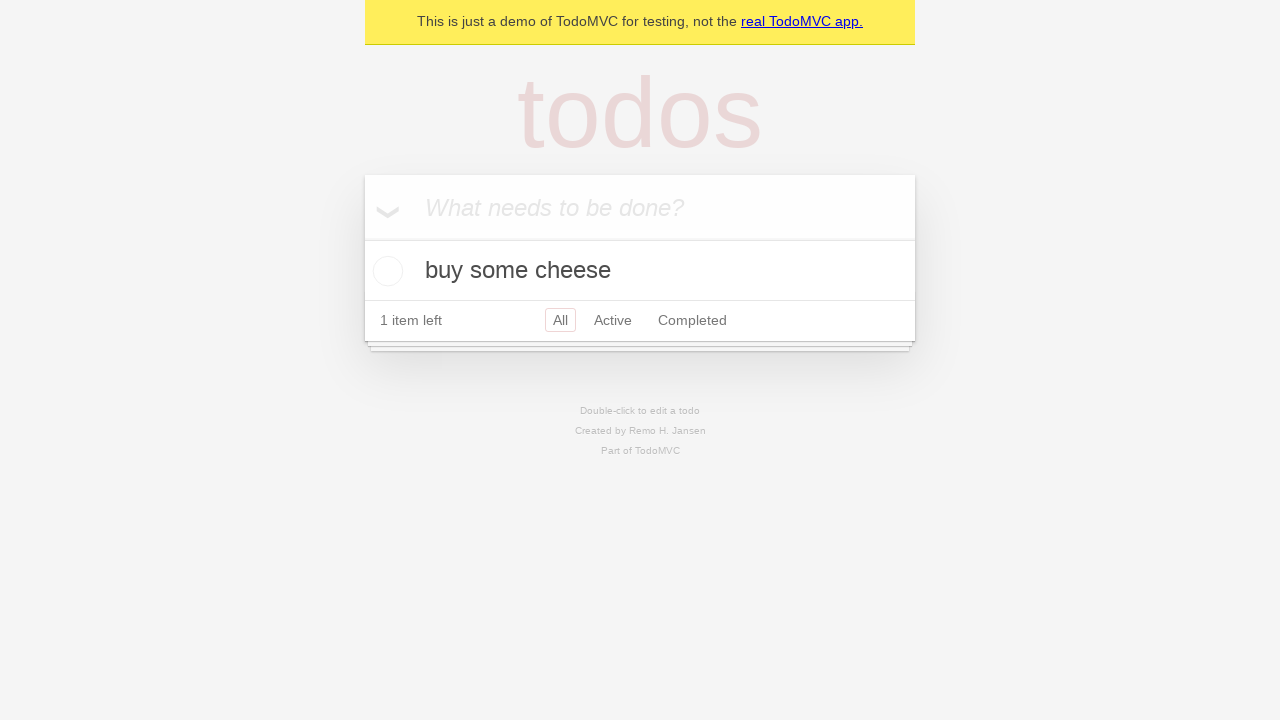

Filled input with second todo item 'feed the cat' on internal:attr=[placeholder="What needs to be done?"i]
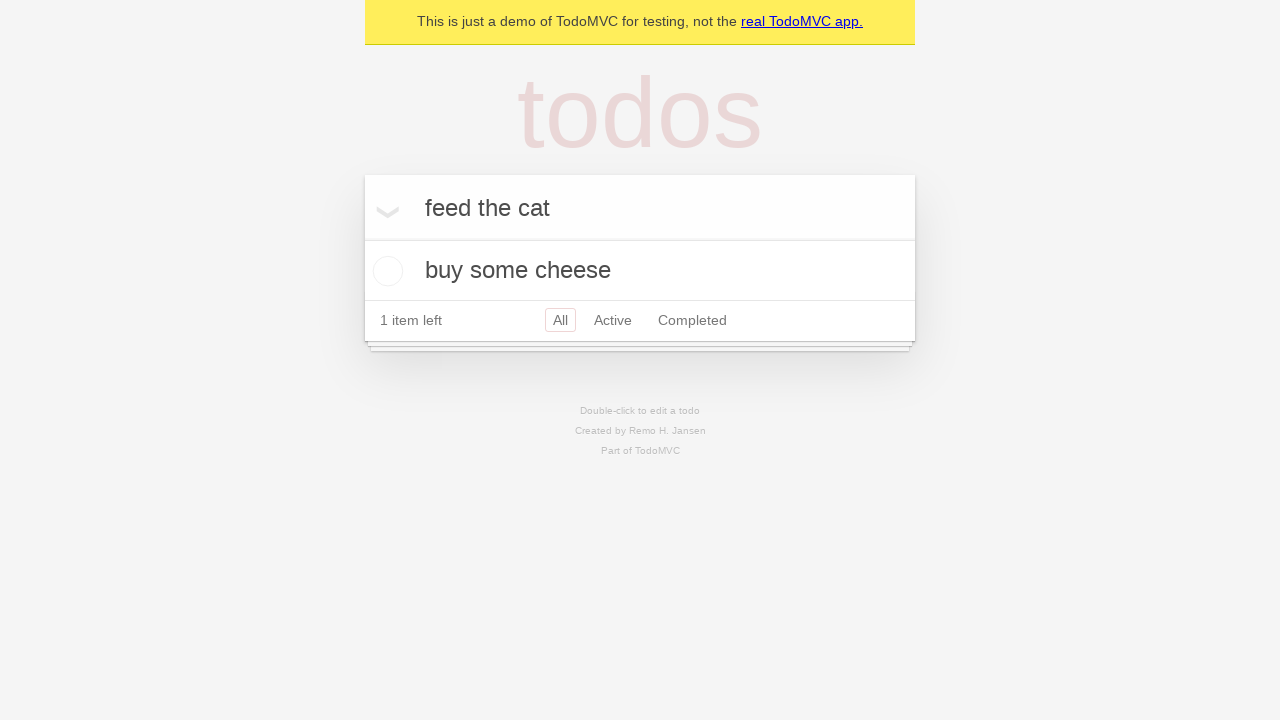

Pressed Enter to add second todo item on internal:attr=[placeholder="What needs to be done?"i]
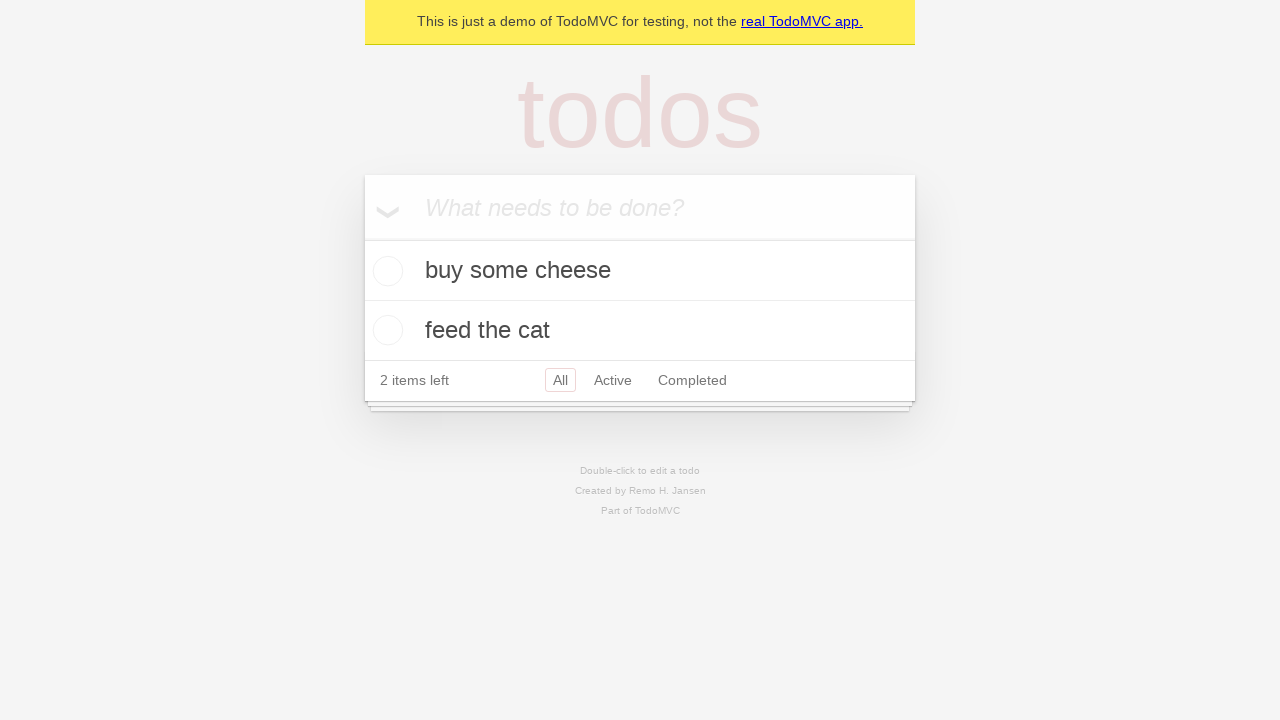

Filled input with third todo item 'book a doctors appointment' on internal:attr=[placeholder="What needs to be done?"i]
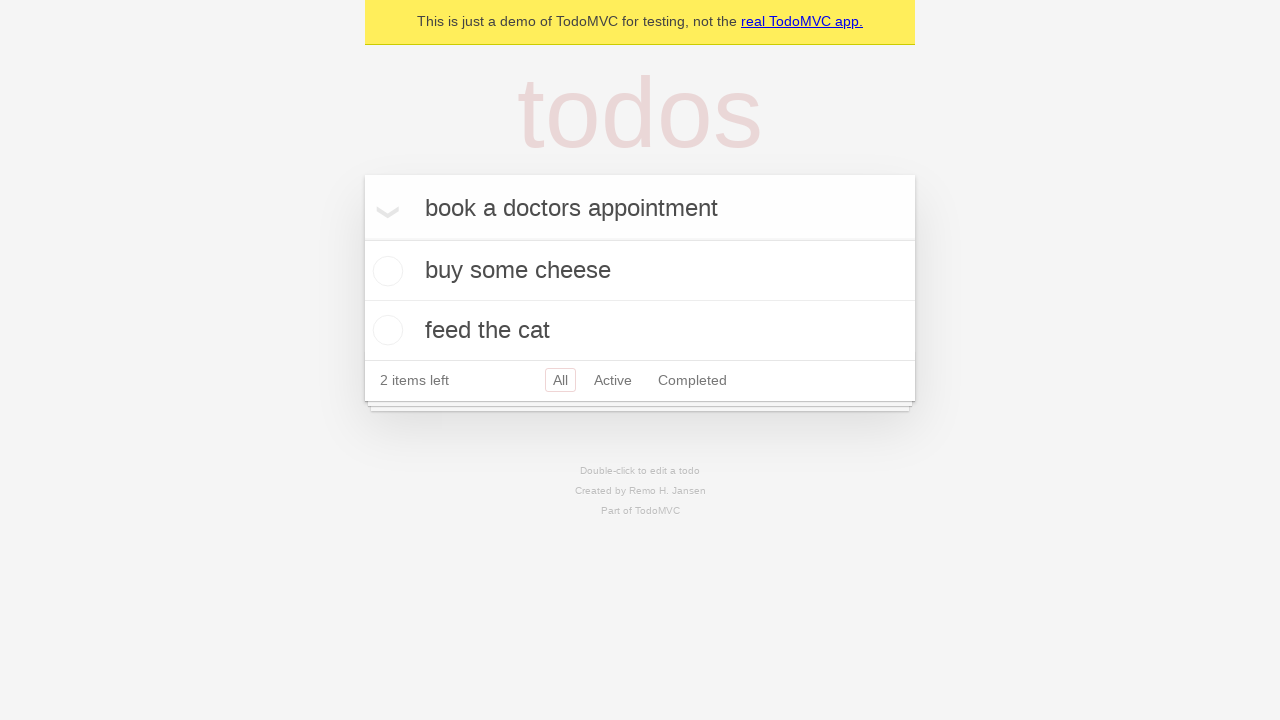

Pressed Enter to add third todo item on internal:attr=[placeholder="What needs to be done?"i]
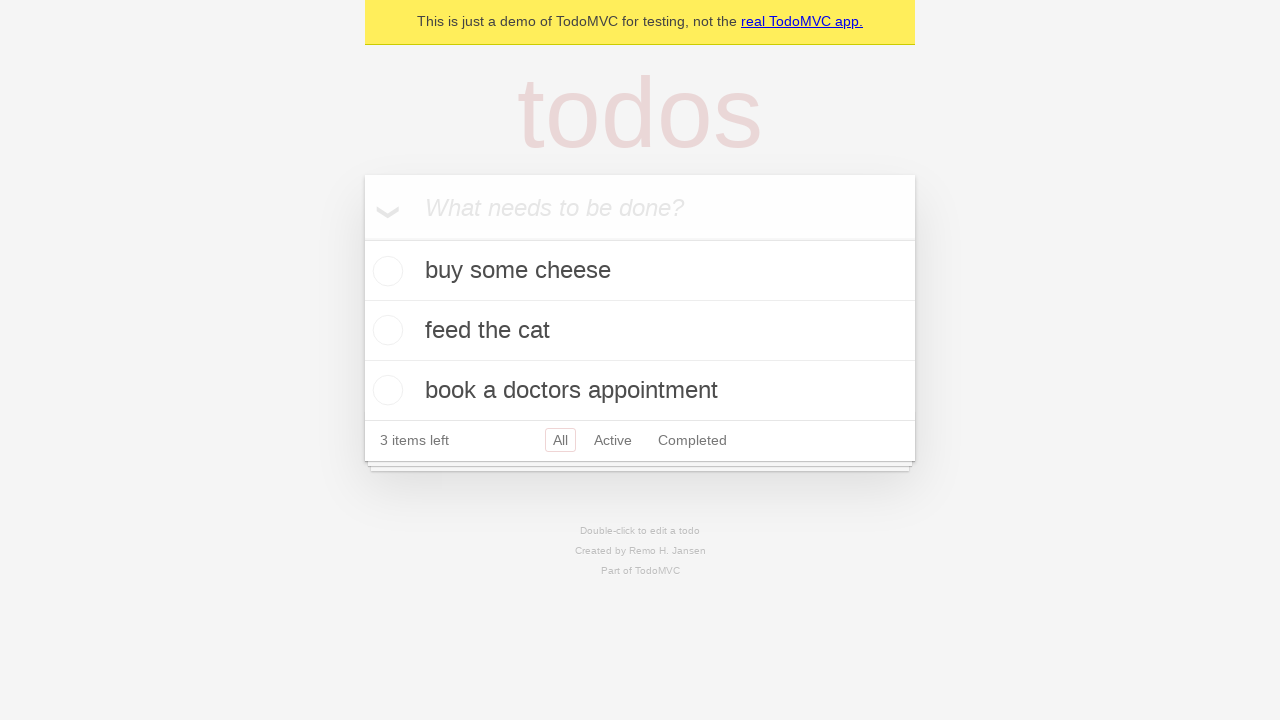

Verified all three todo items are visible in the list
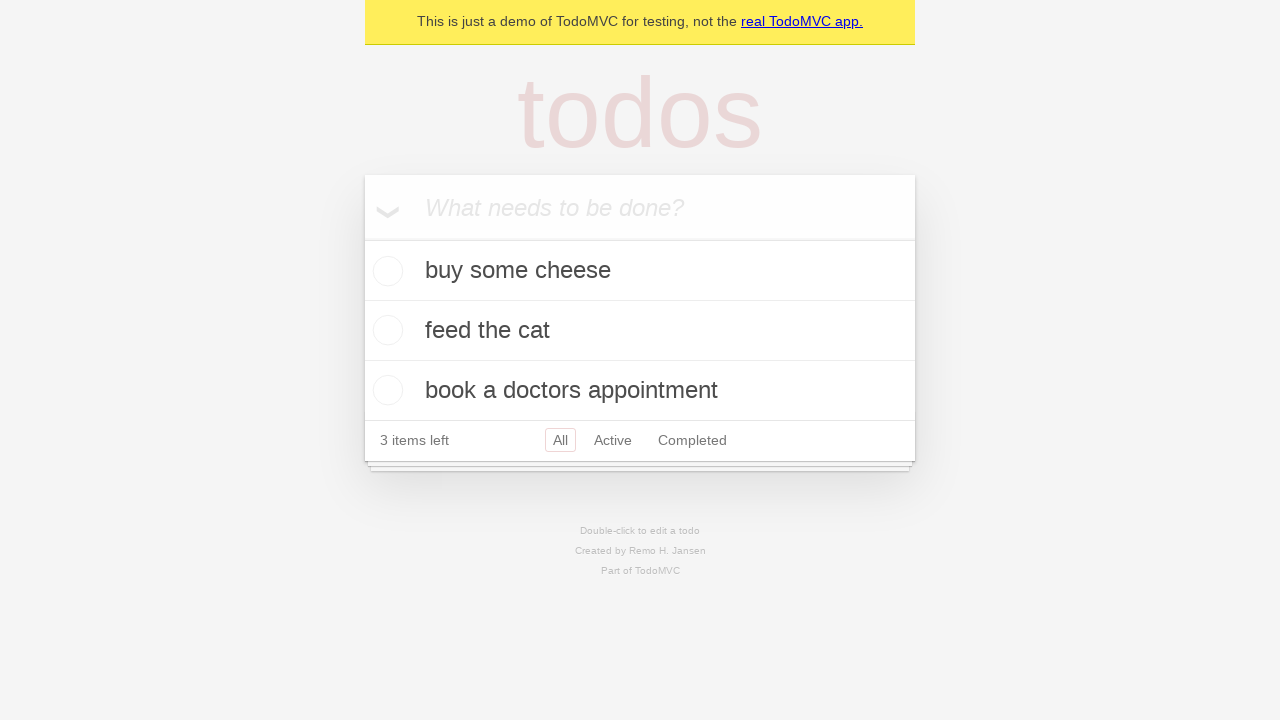

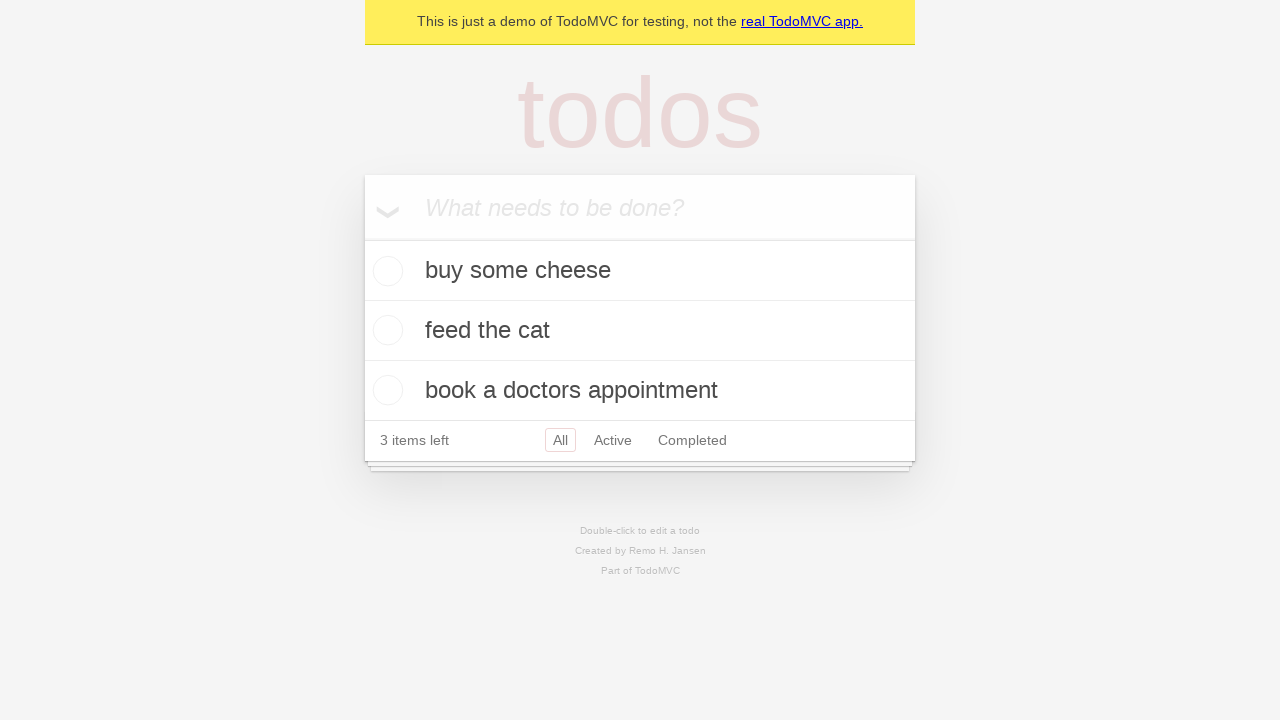